Tests the search functionality on the UNC Computer Science department website by entering a search query and clicking the submit button

Starting URL: https://cs.unc.edu

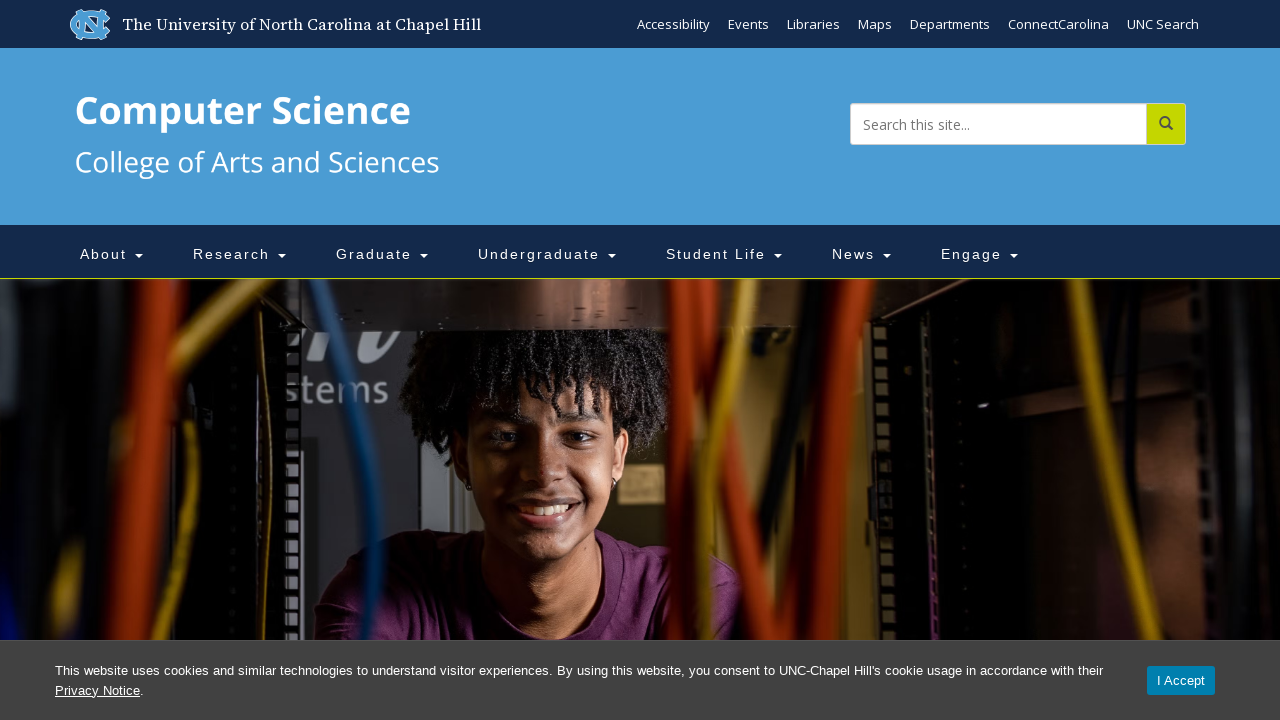

Search input field appeared on UNC CS website
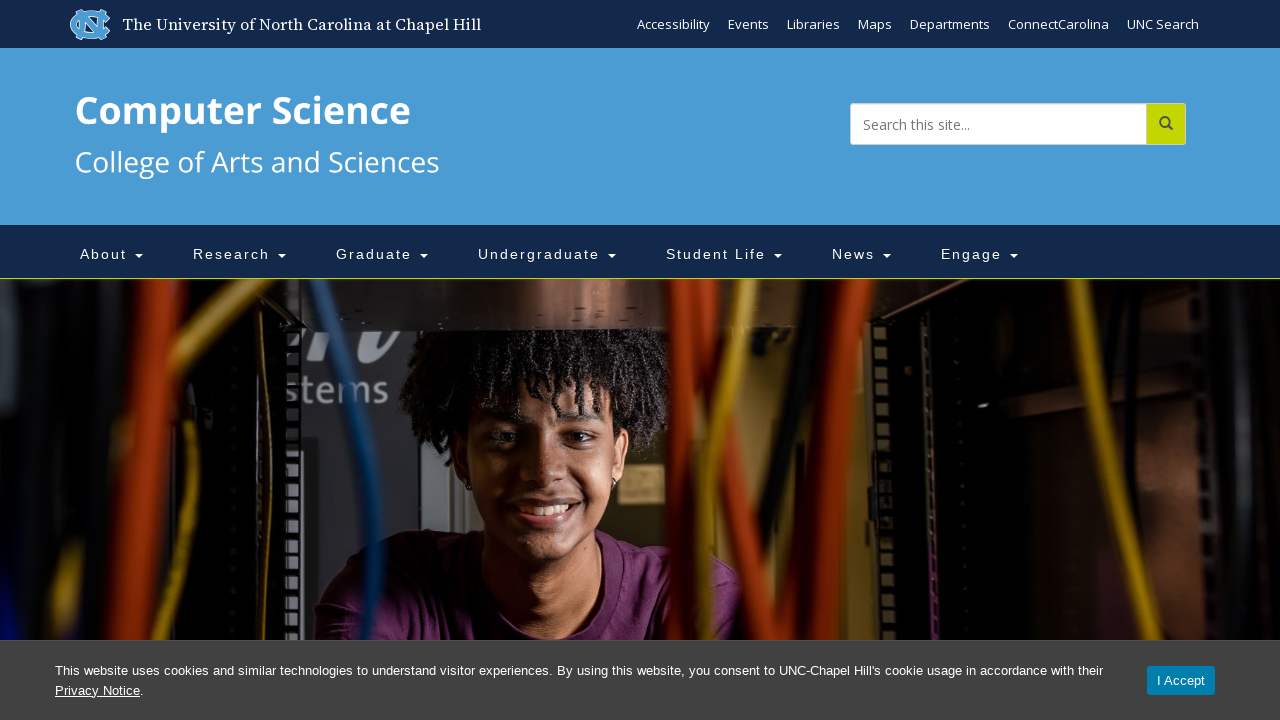

Filled search field with query 'stotts' on input[name='s']
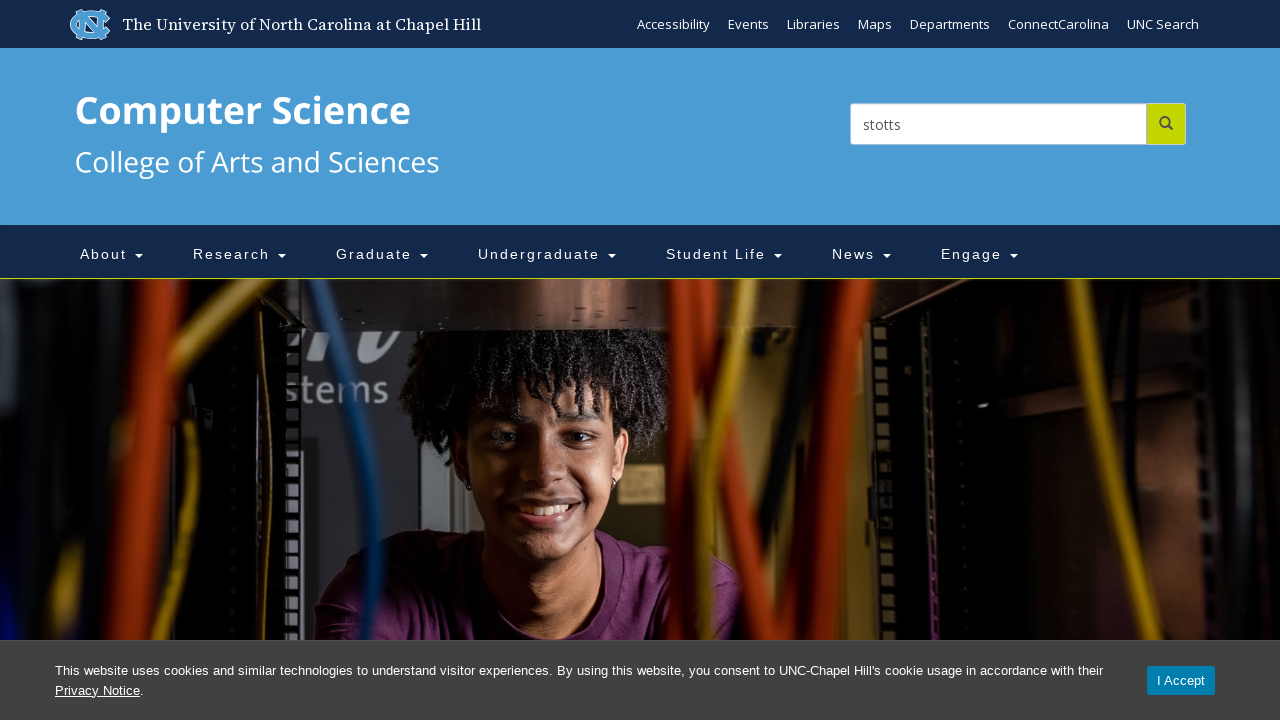

Clicked search submit button at (1166, 124) on .search-submit
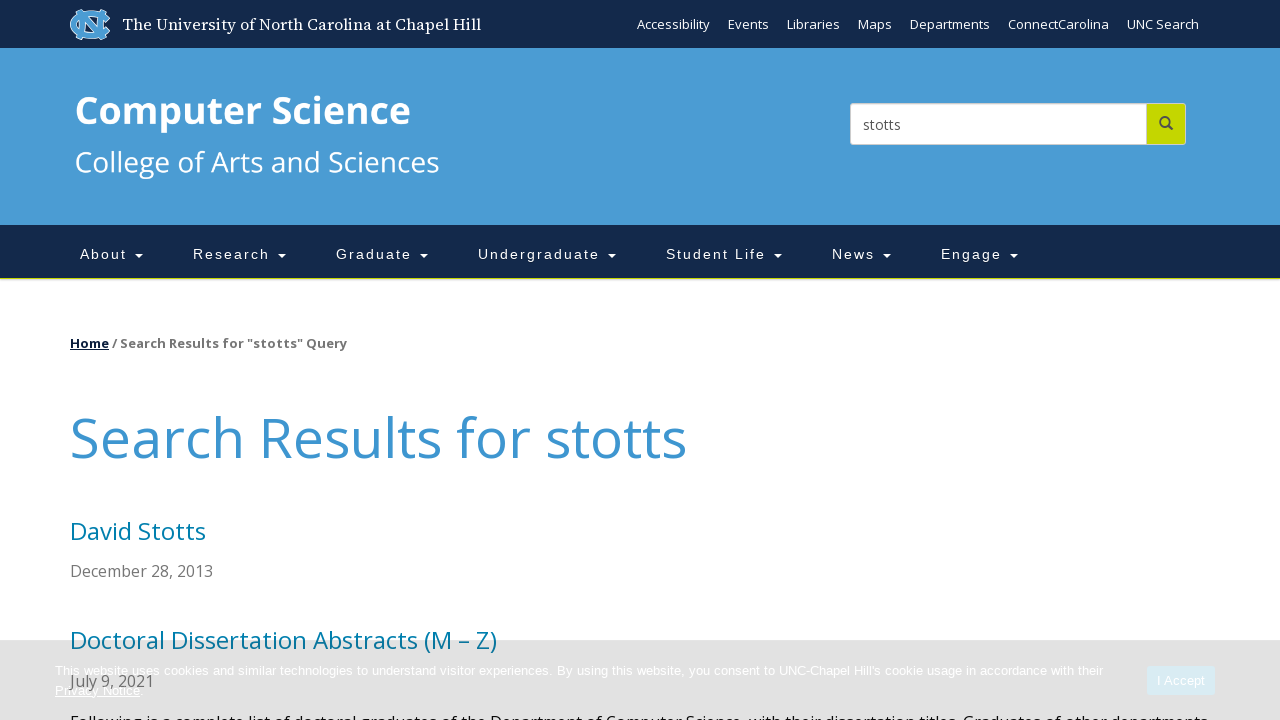

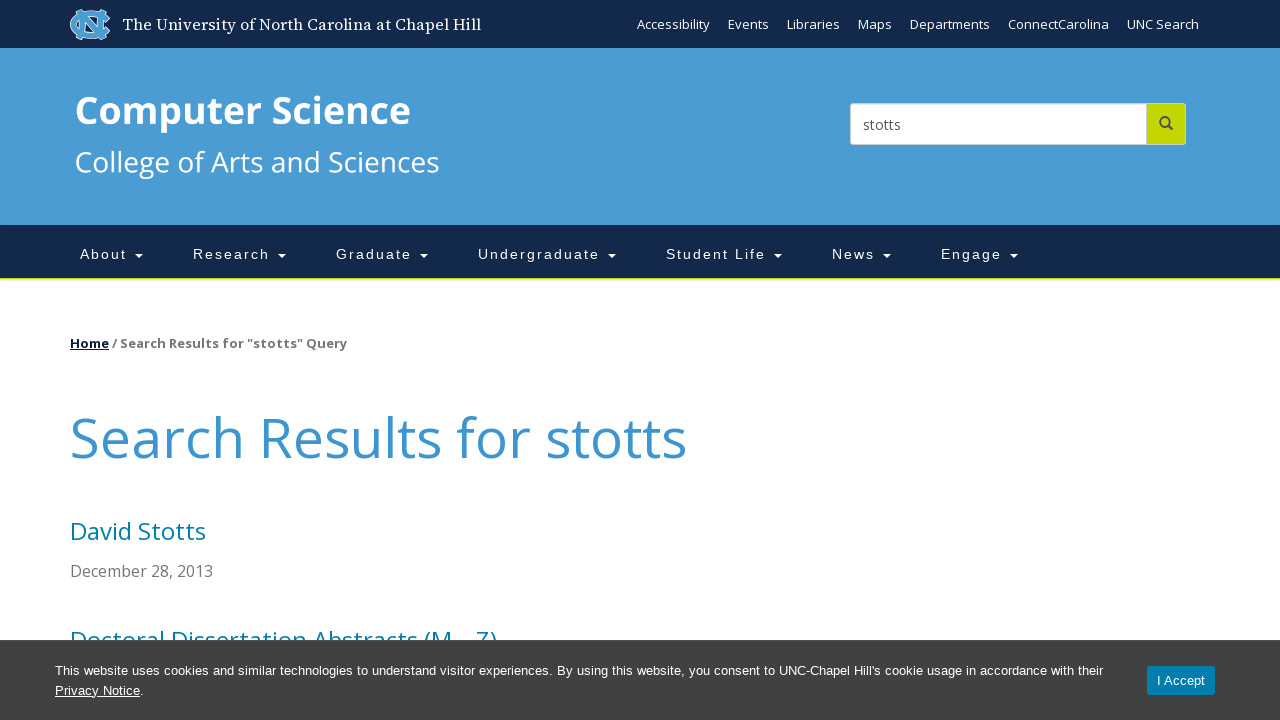